Simple navigation test that visits the TechGlobal mock interview page

Starting URL: https://www.techglobal-training.com/mock-interviews/javascript/mock-interview-1

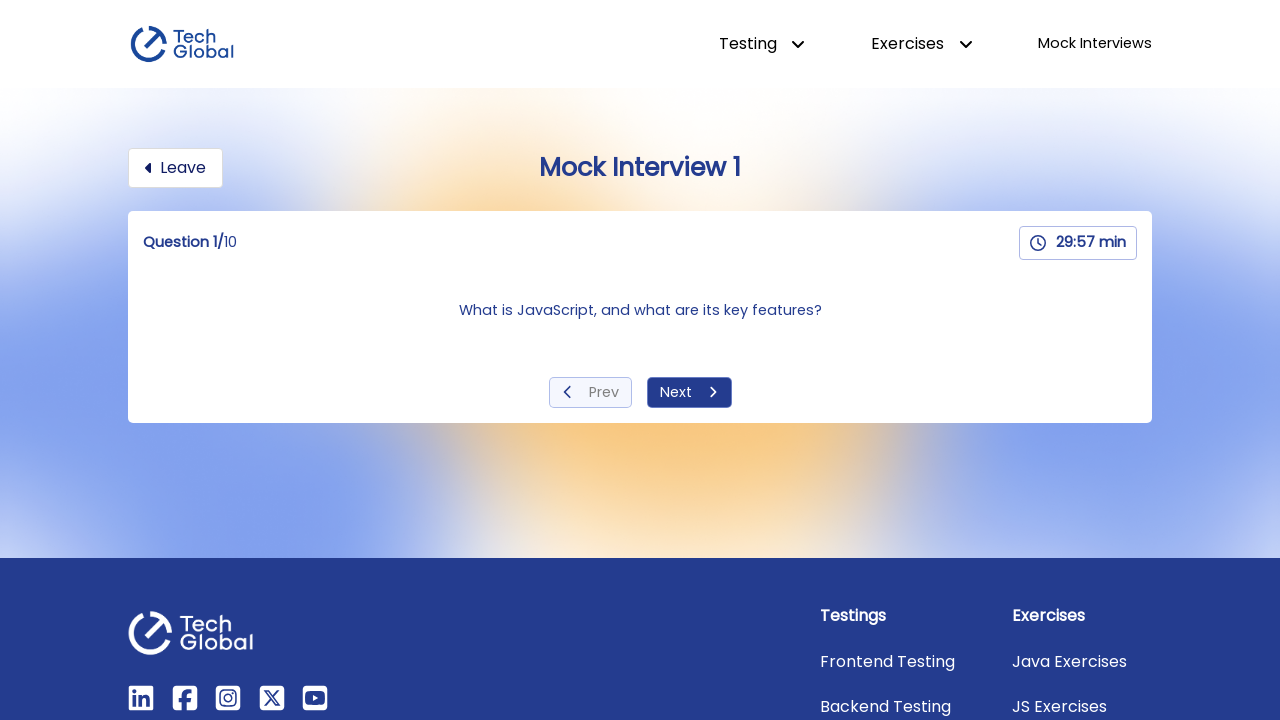

Page loaded - DOM content ready for TechGlobal mock interview page
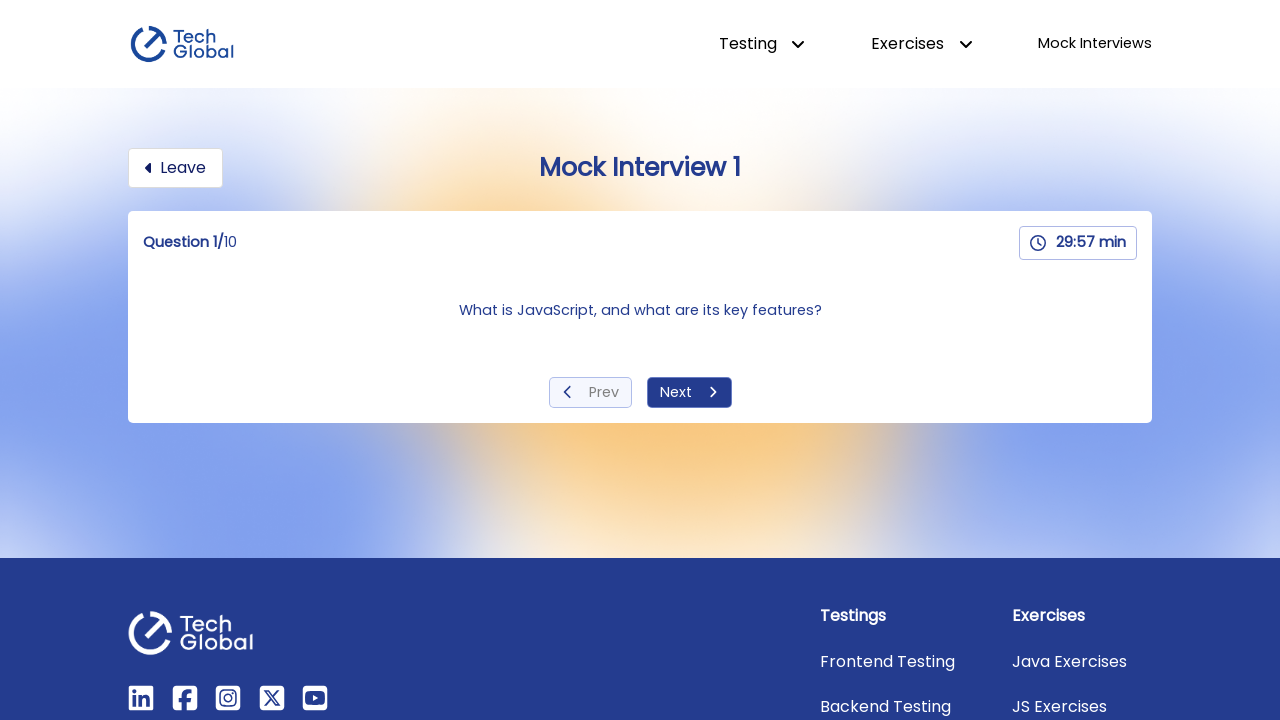

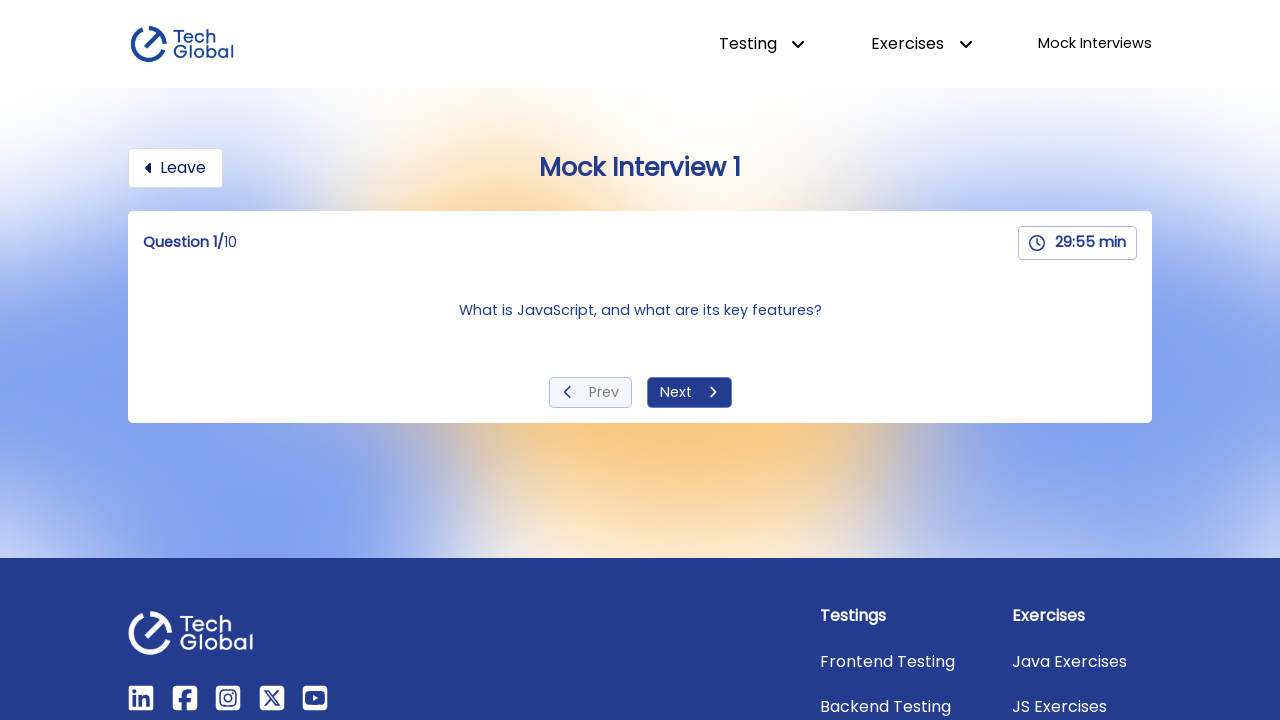